Tests an explicit wait scenario by waiting for a price element to show $100, then clicking a book button, calculating a mathematical answer based on a displayed value, and submitting the result.

Starting URL: http://suninjuly.github.io/explicit_wait2.html

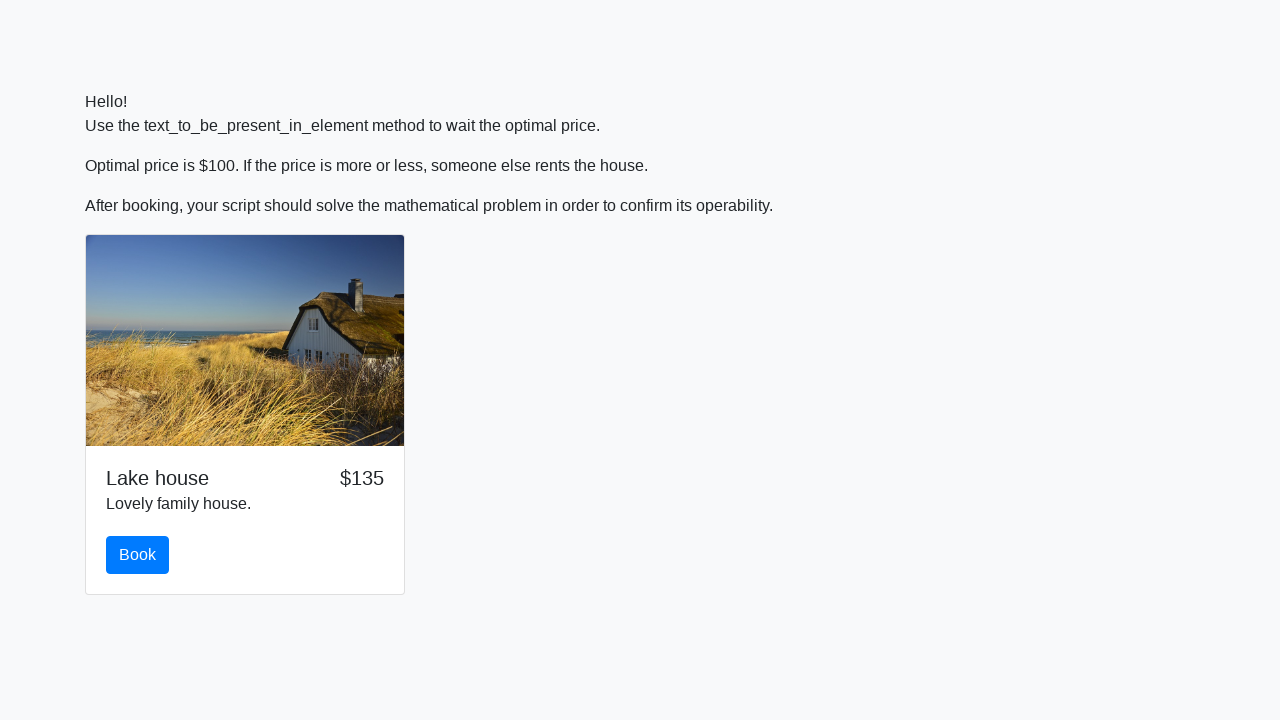

Waited for price element to show $100
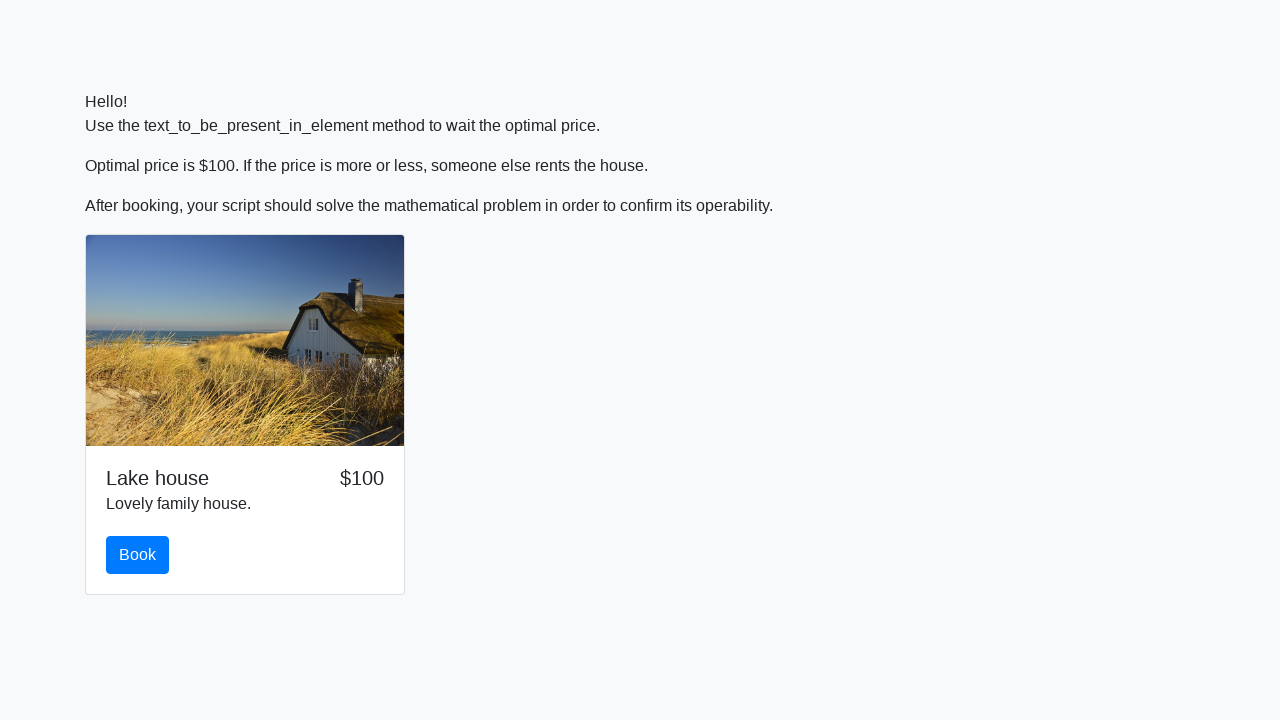

Clicked the book button at (138, 555) on #book
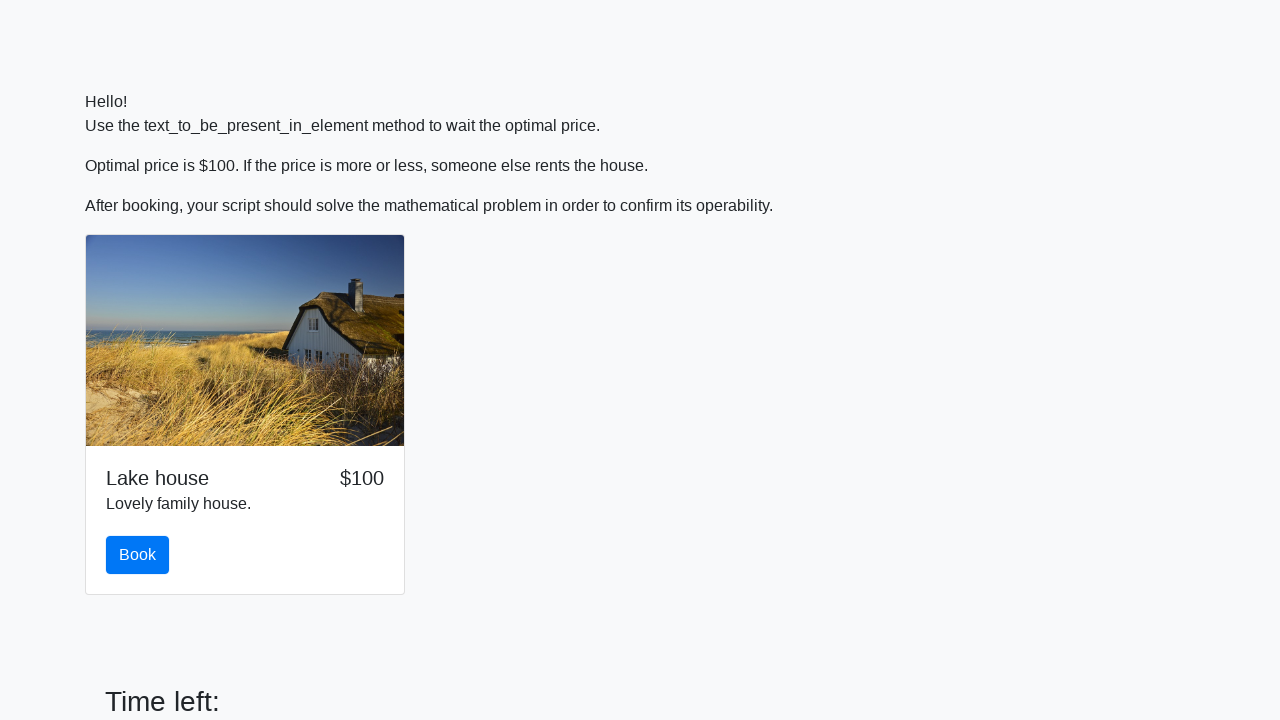

Retrieved input value: 615
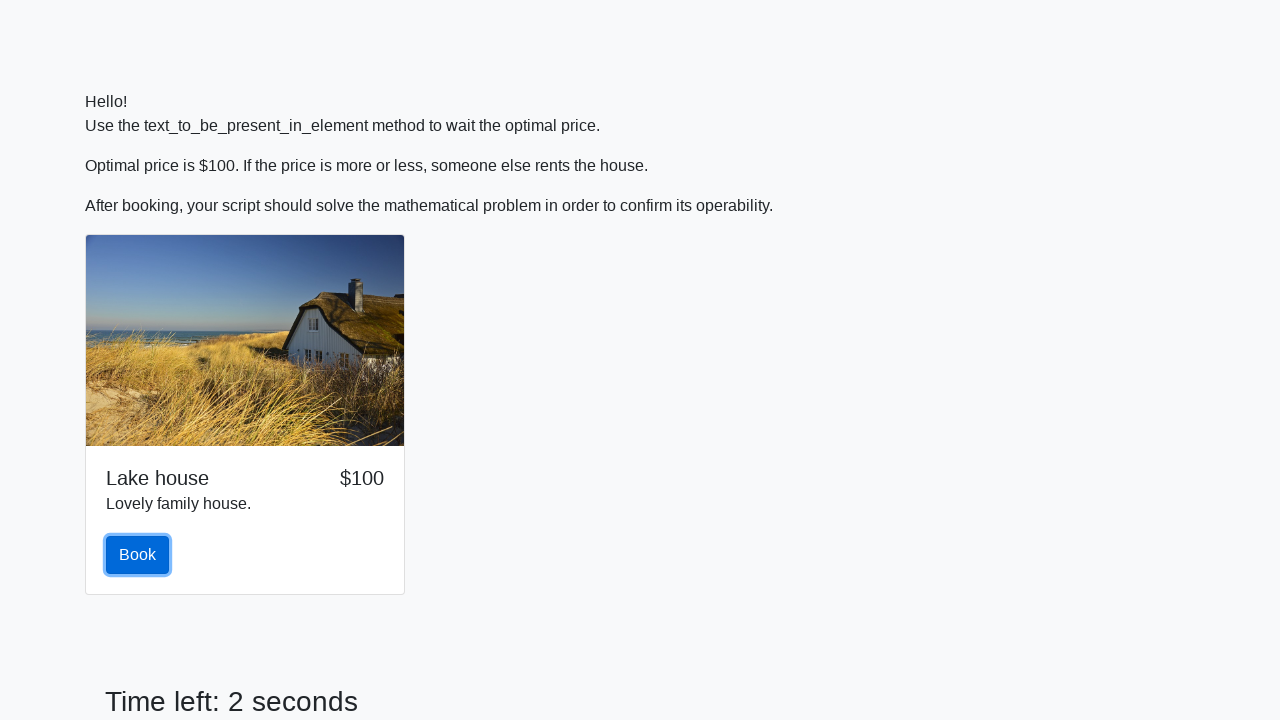

Calculated mathematical answer: 2.103964909131593
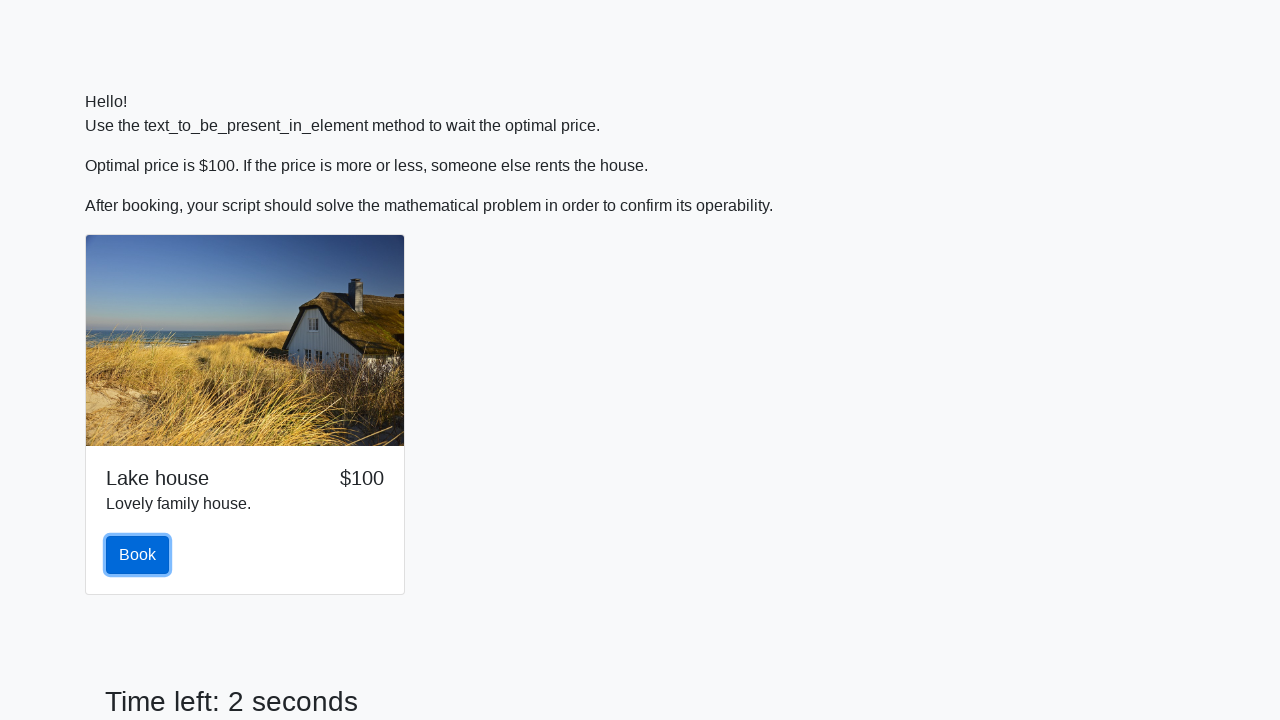

Filled answer field with calculated value: 2.103964909131593 on #answer
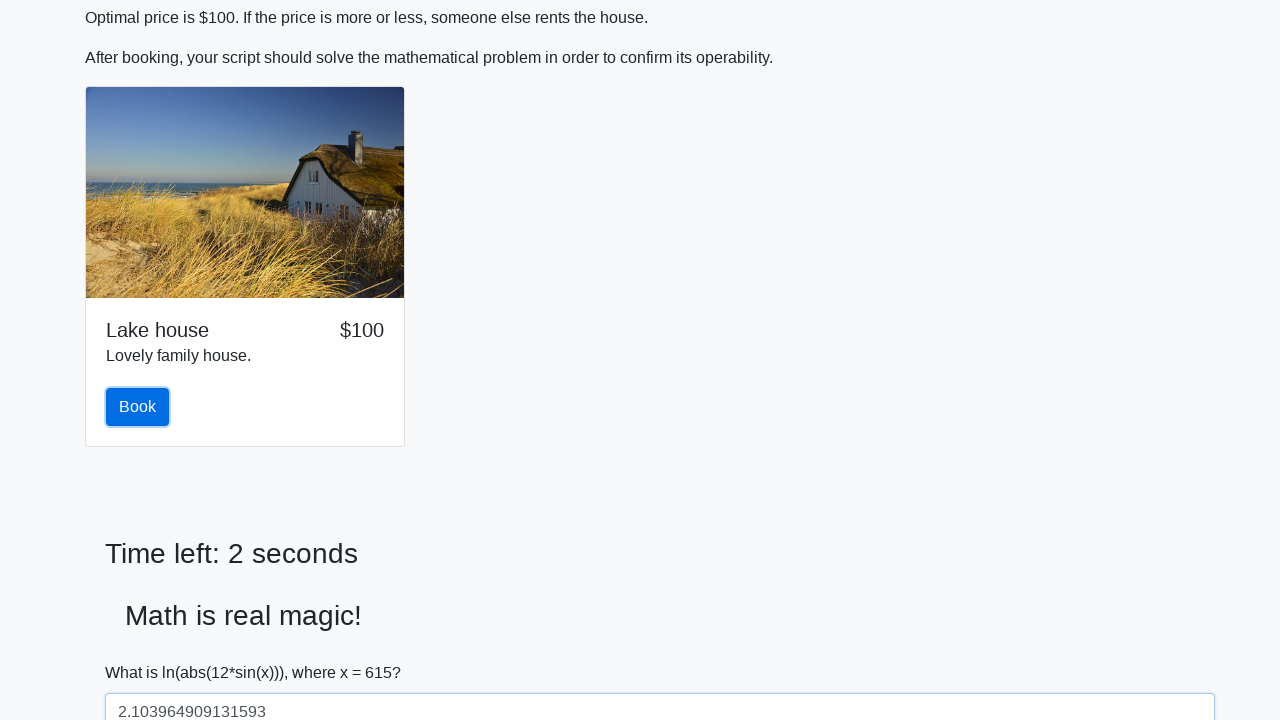

Clicked the solve button to submit the answer at (143, 651) on #solve
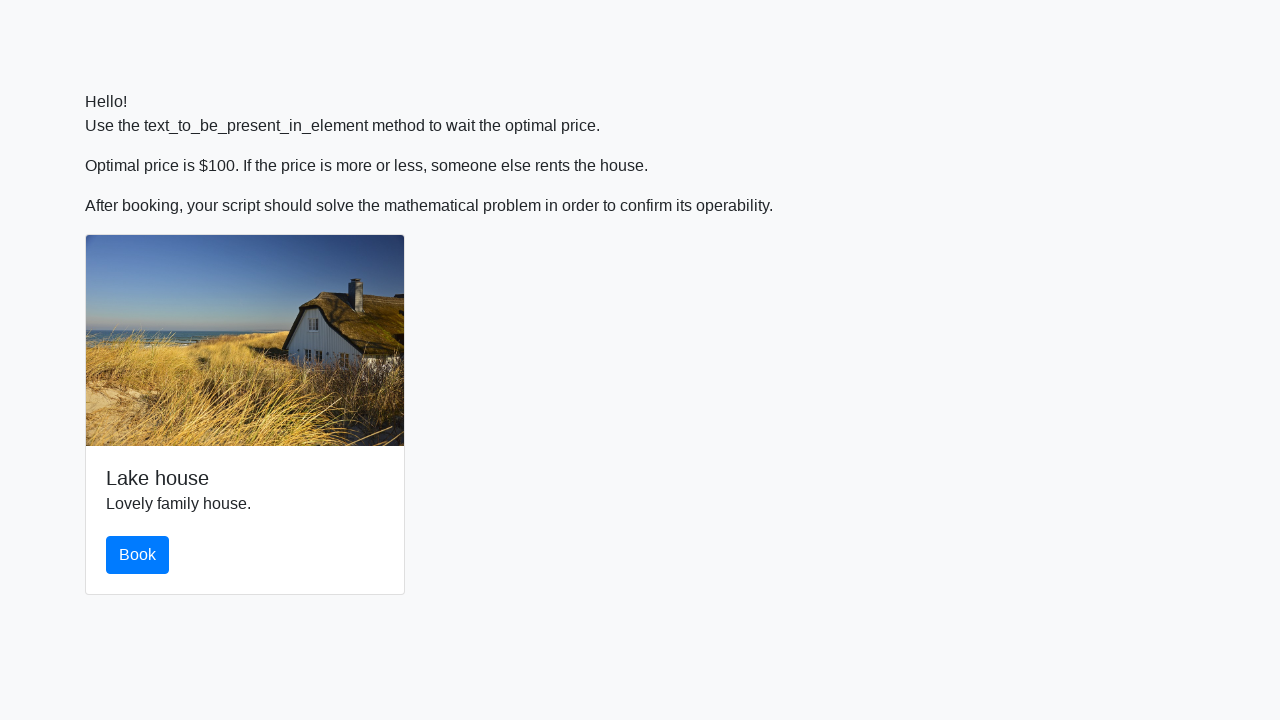

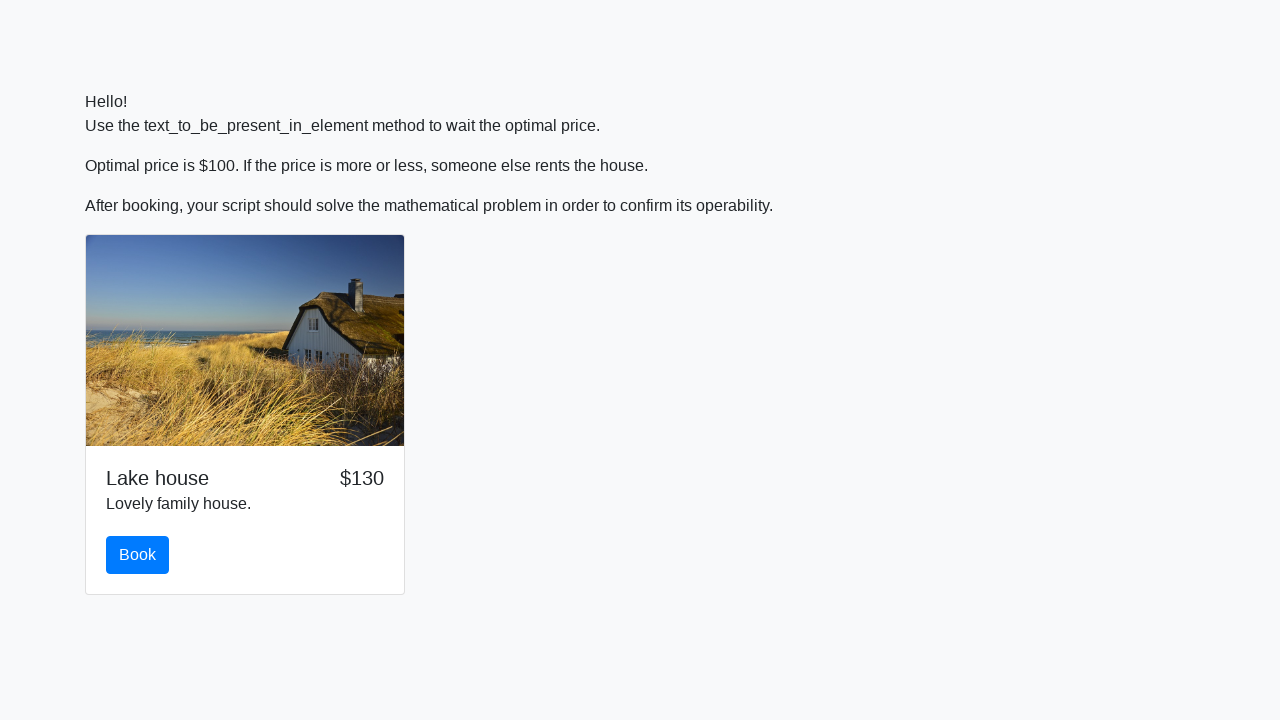